Tests delayed alert functionality by clicking a button and waiting for a delayed alert to appear before accepting it

Starting URL: https://seleniumui.moderntester.pl/alerts.php

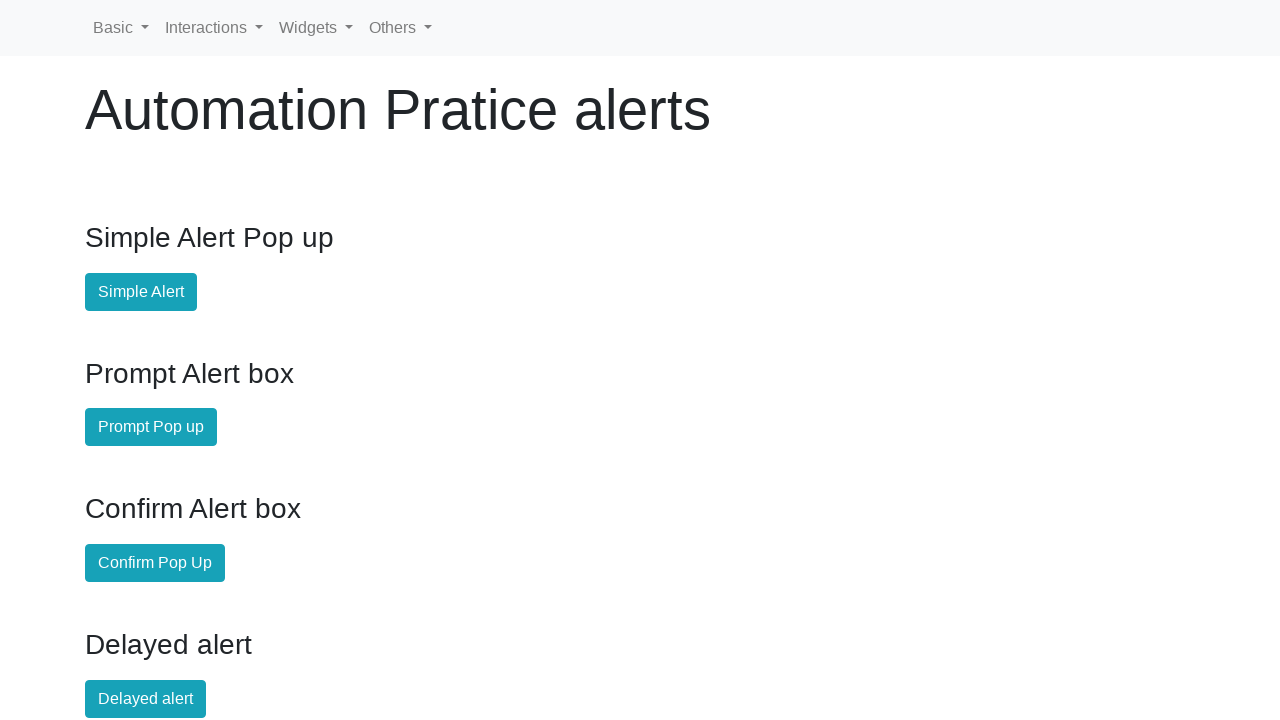

Set up dialog handler to automatically accept alerts
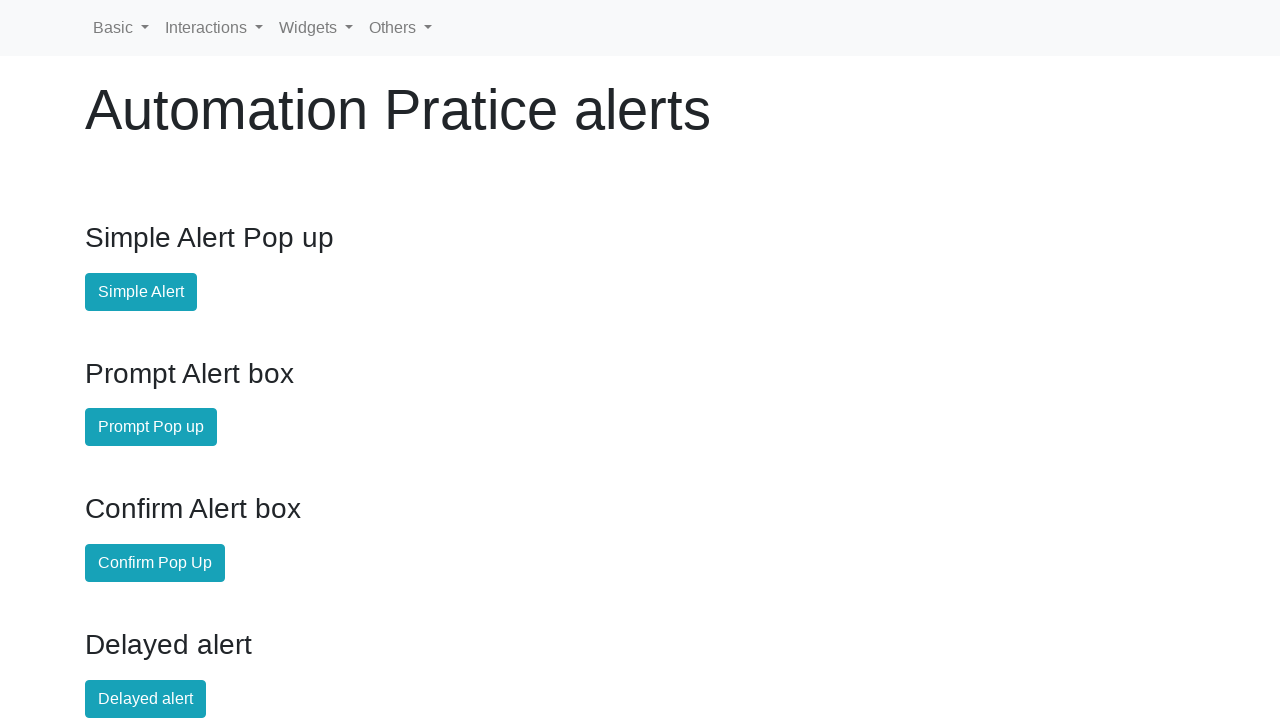

Clicked button to trigger delayed alert at (146, 699) on #delayed-alert
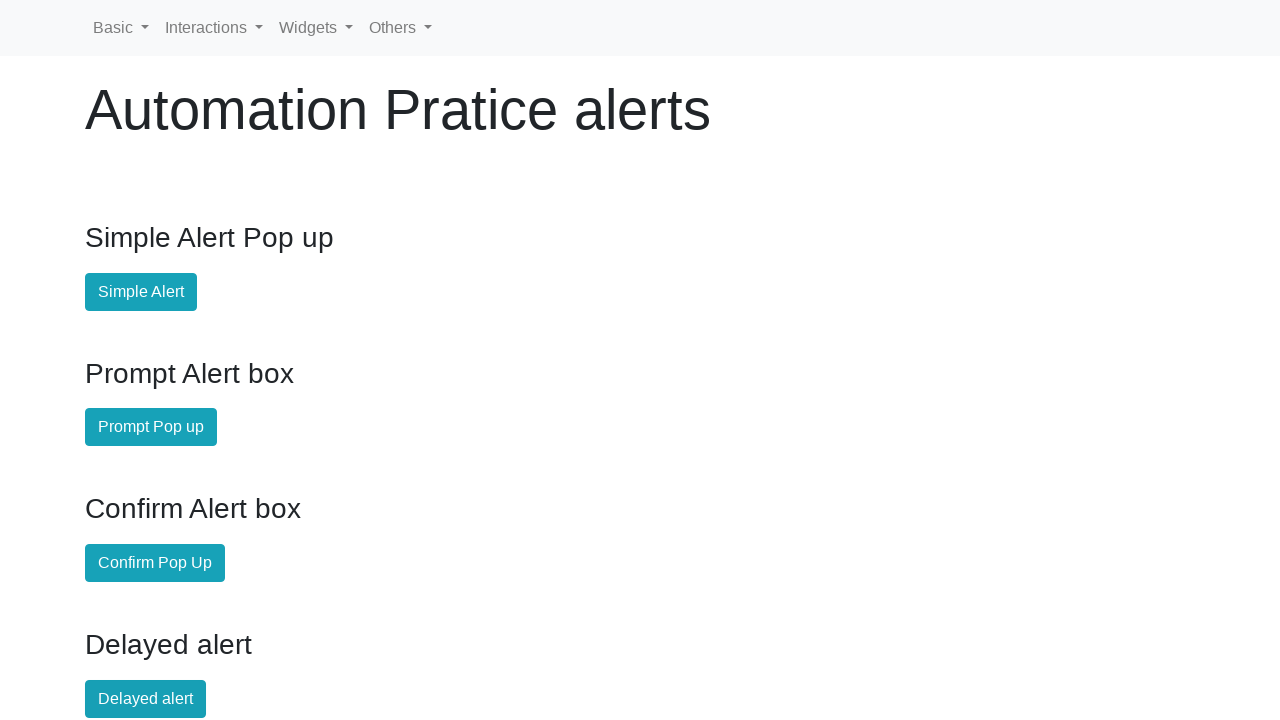

Waited for delayed alert to appear and be handled
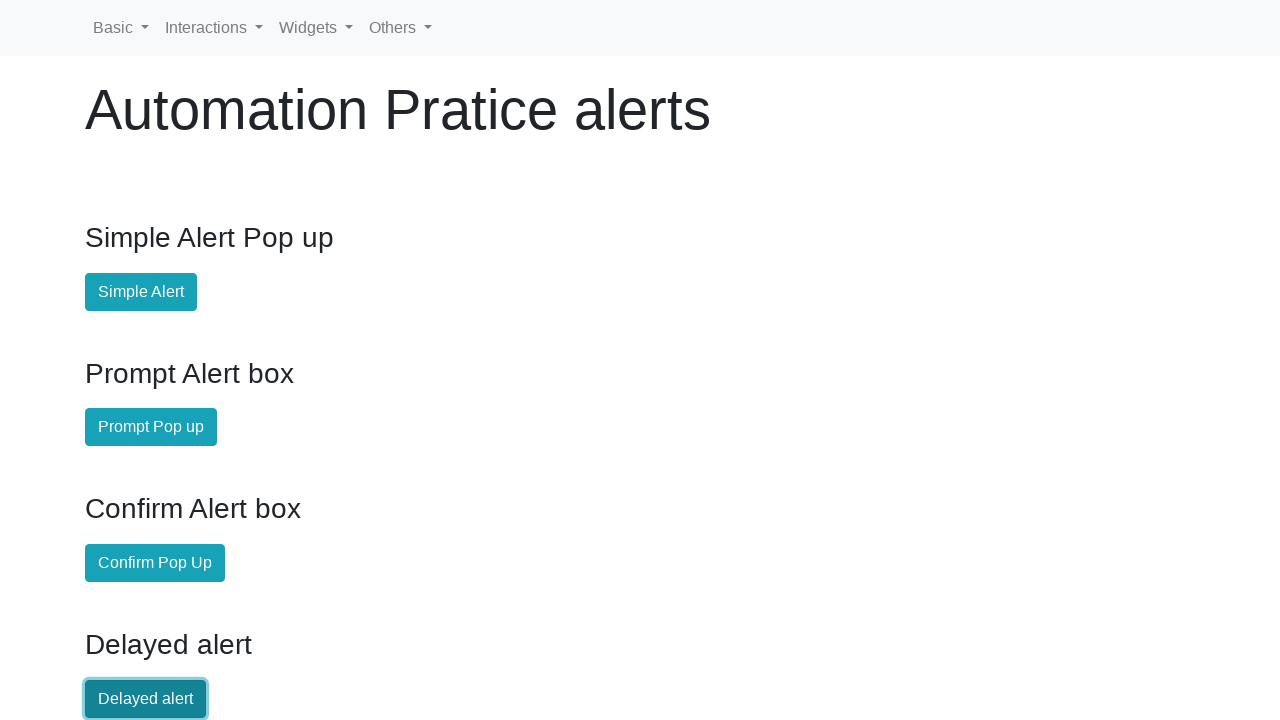

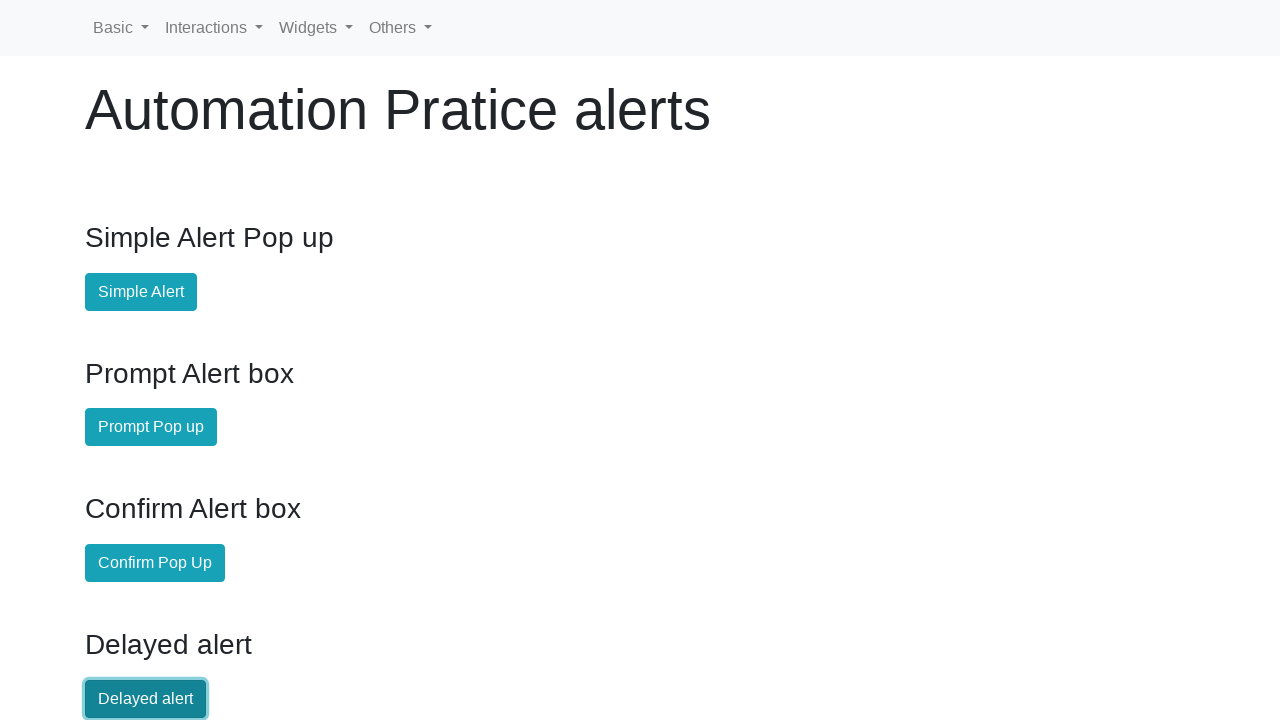